Tests handling of child windows by clicking a link that opens a new page, extracting text from the new page, and using it to fill a form field

Starting URL: https://rahulshettyacademy.com/loginpagePractise/

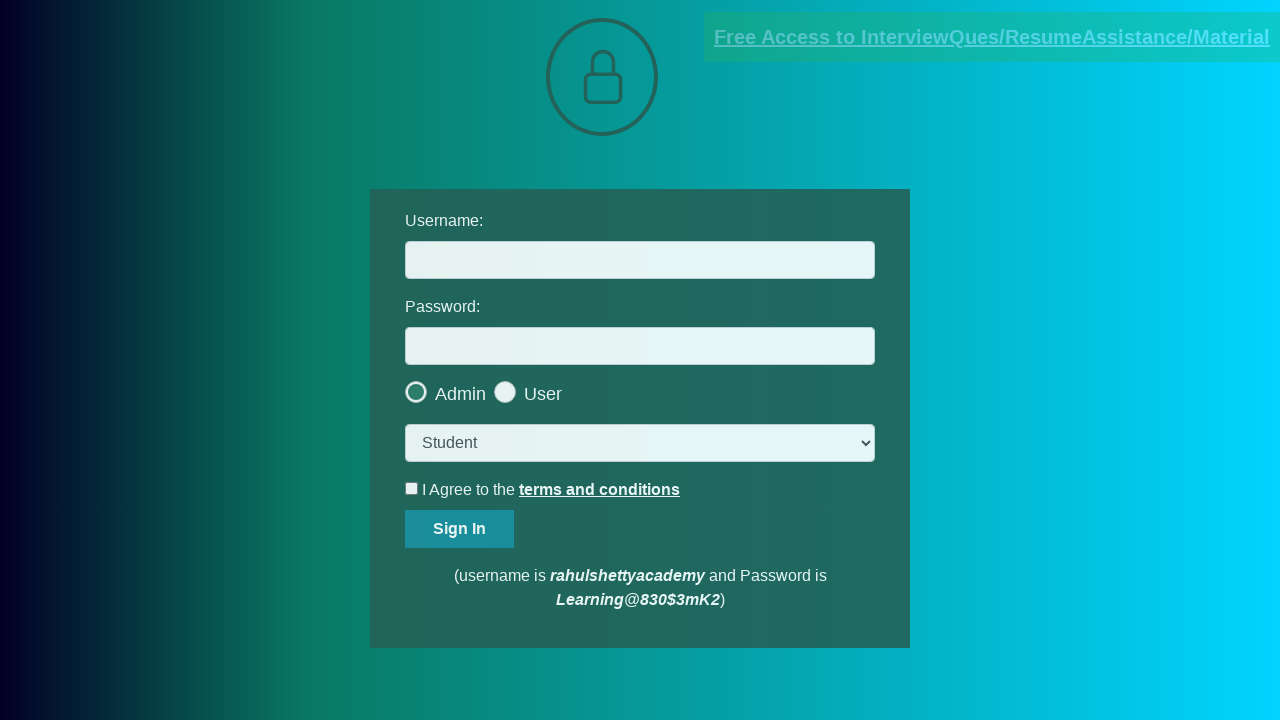

Clicked documents request link to open child window at (992, 37) on [href*='documents-request']
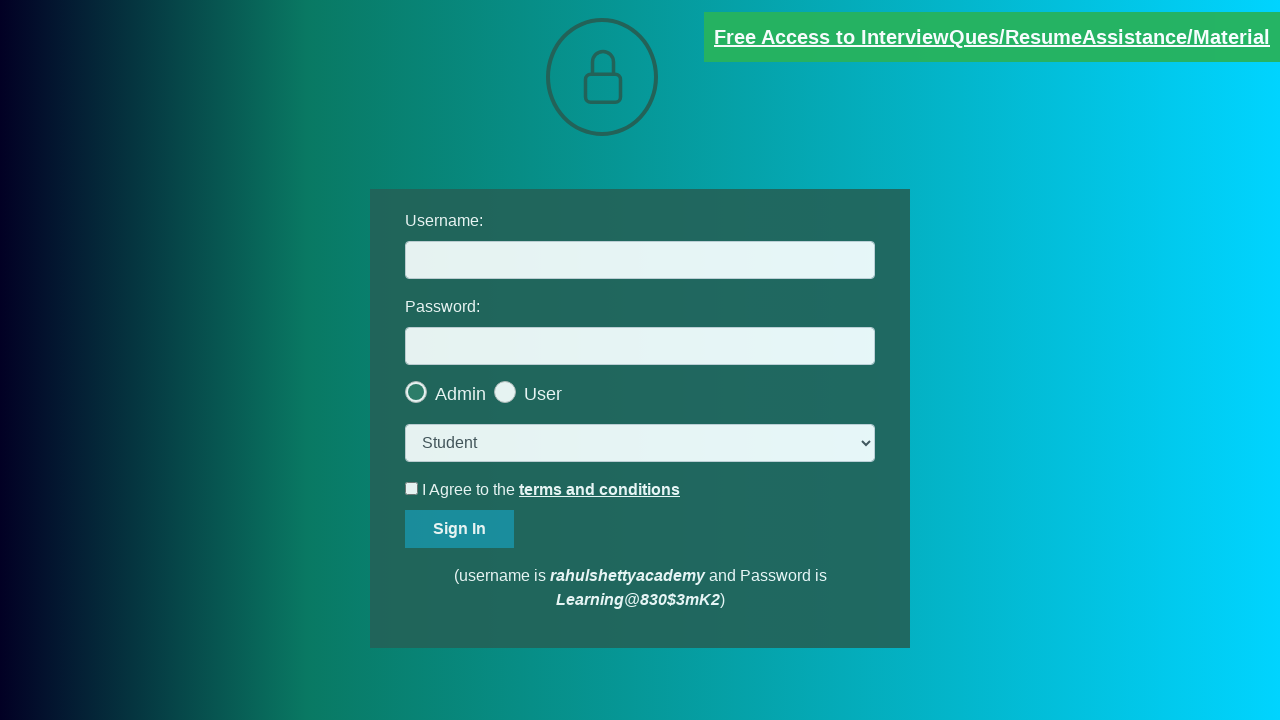

Child window opened and captured
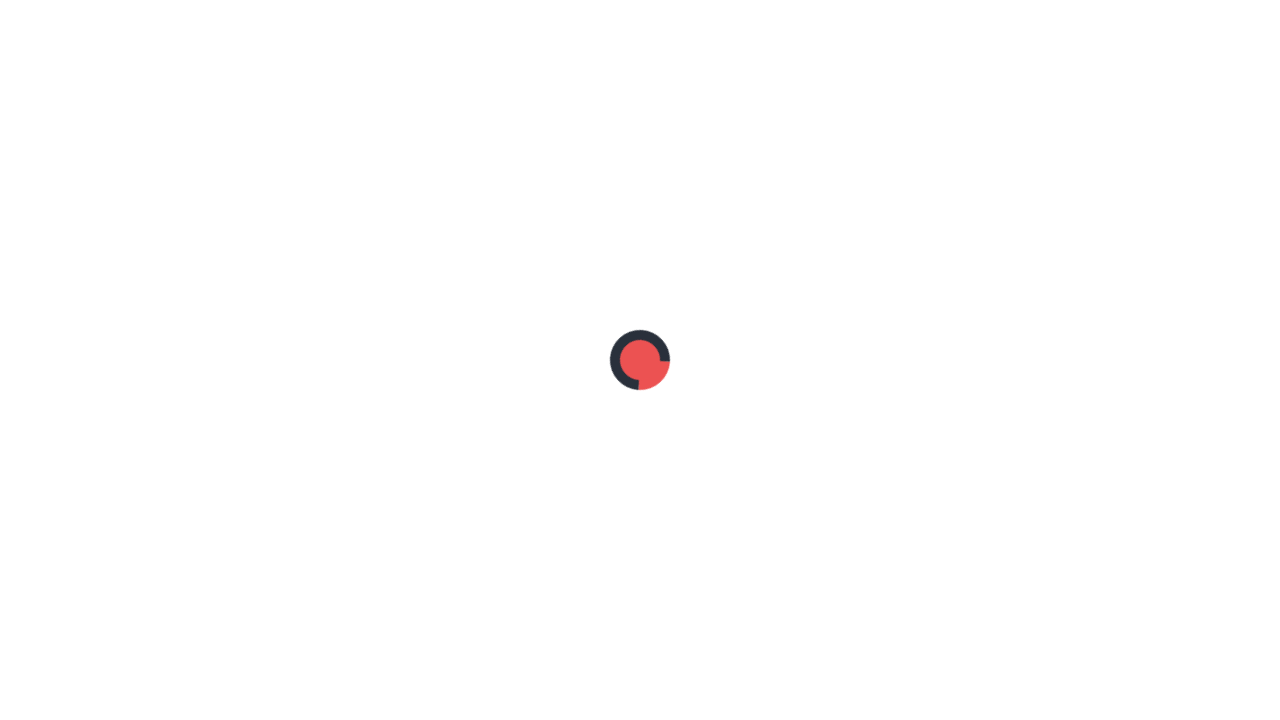

Child window fully loaded
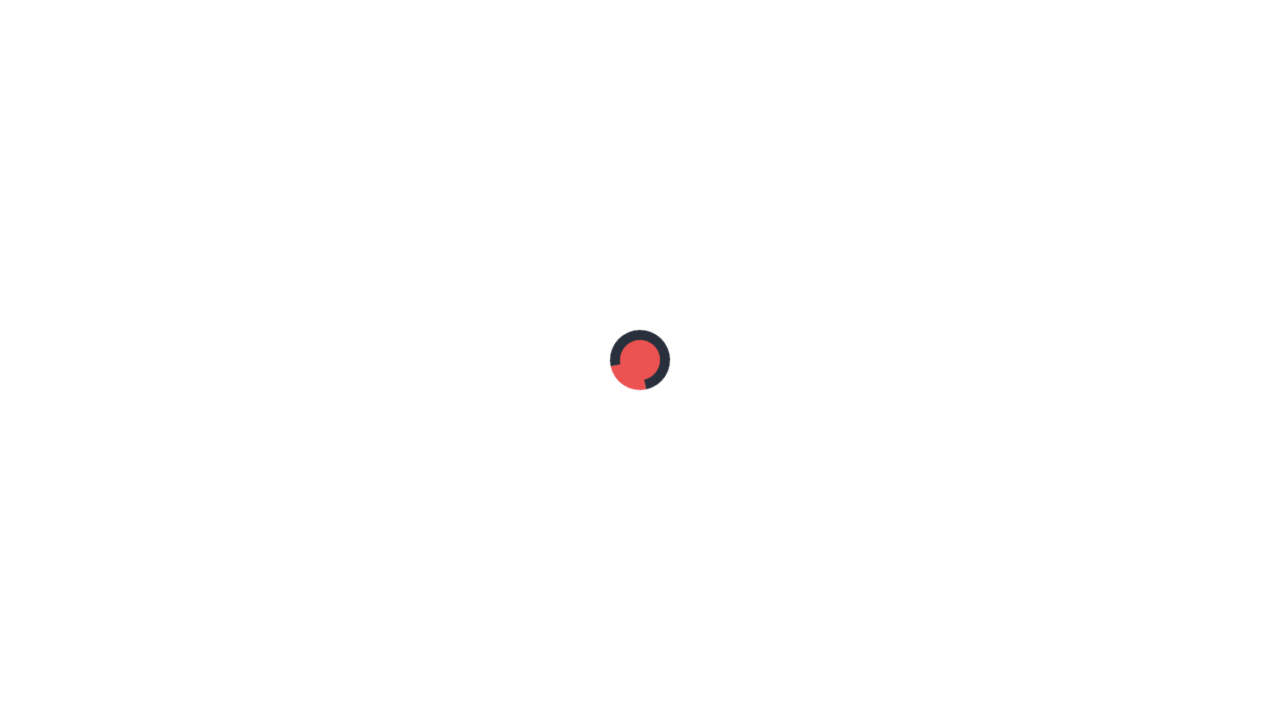

Extracted text from child window: Please email us at mentor@rahulshettyacademy.com with below template to receive response 
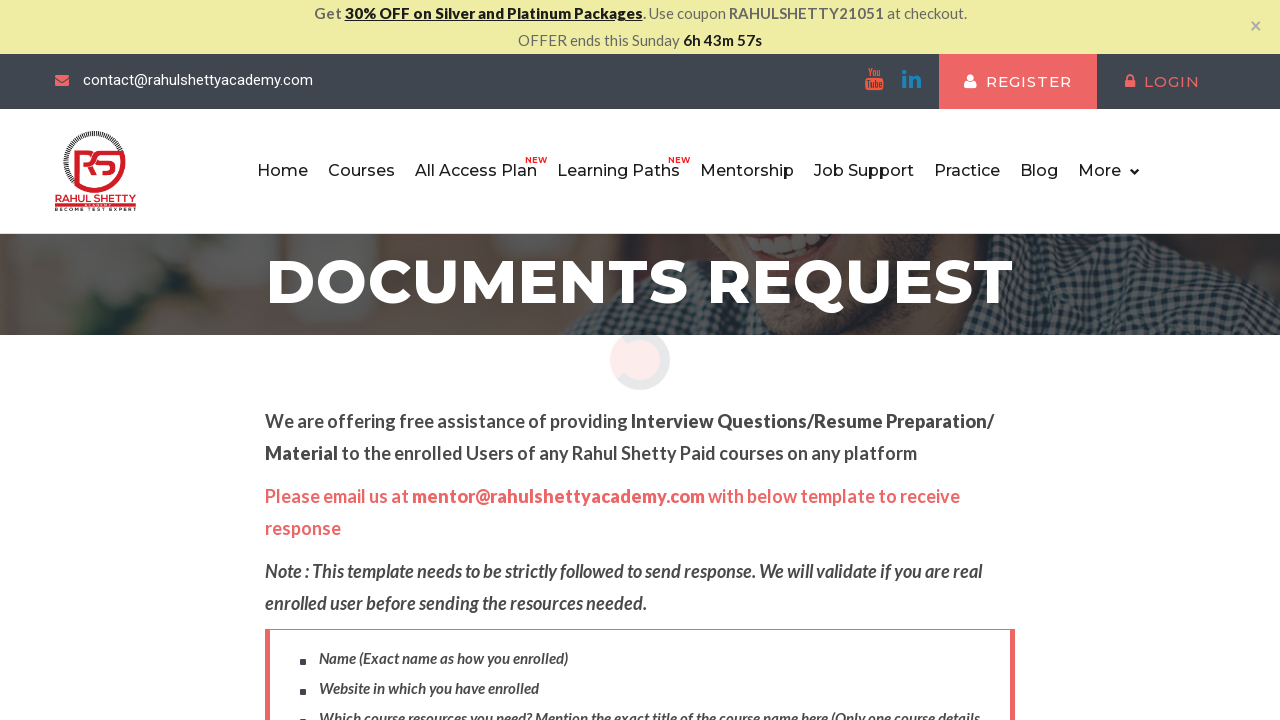

Extracted domain from email text: rahulshettyacademy
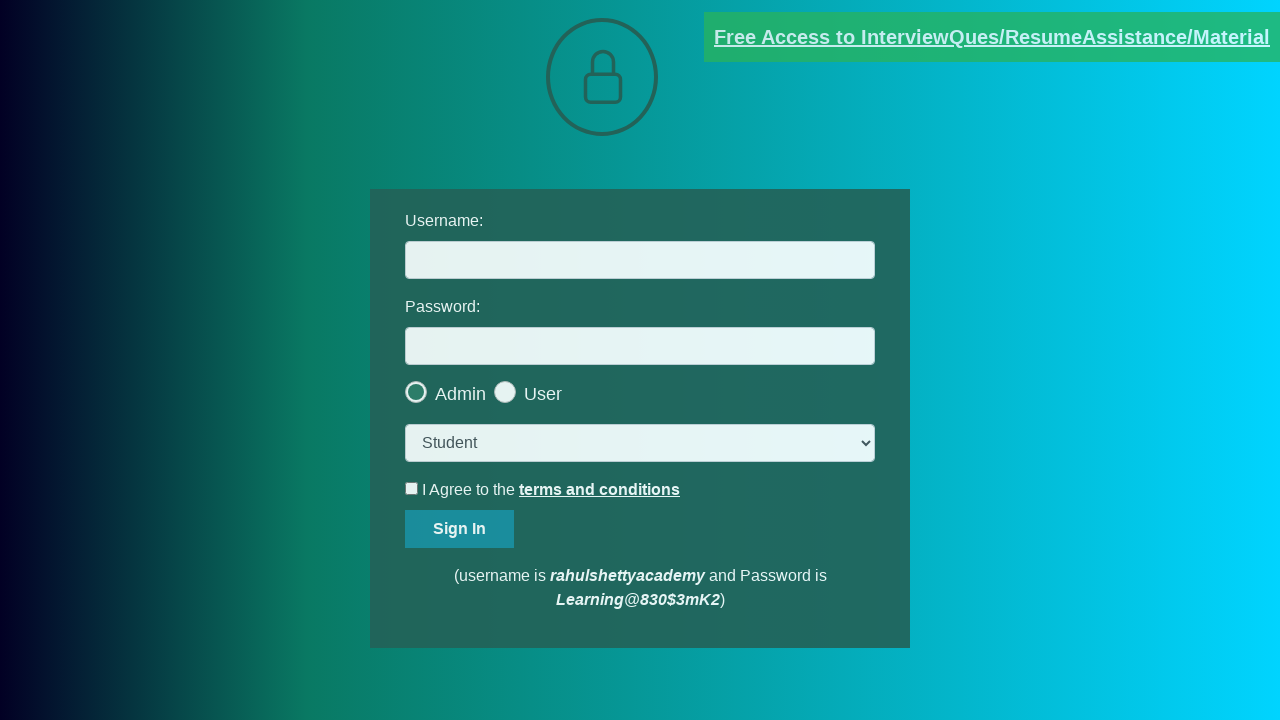

Filled username field with extracted domain: rahulshettyacademy on #username
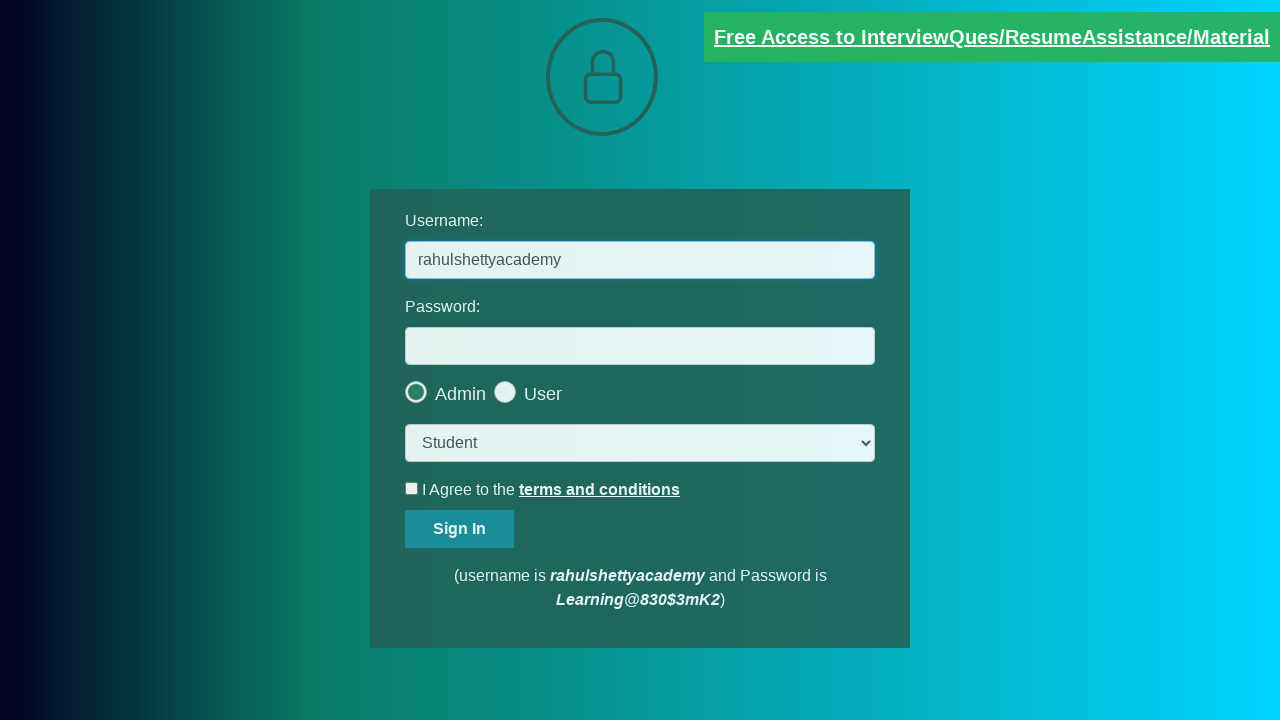

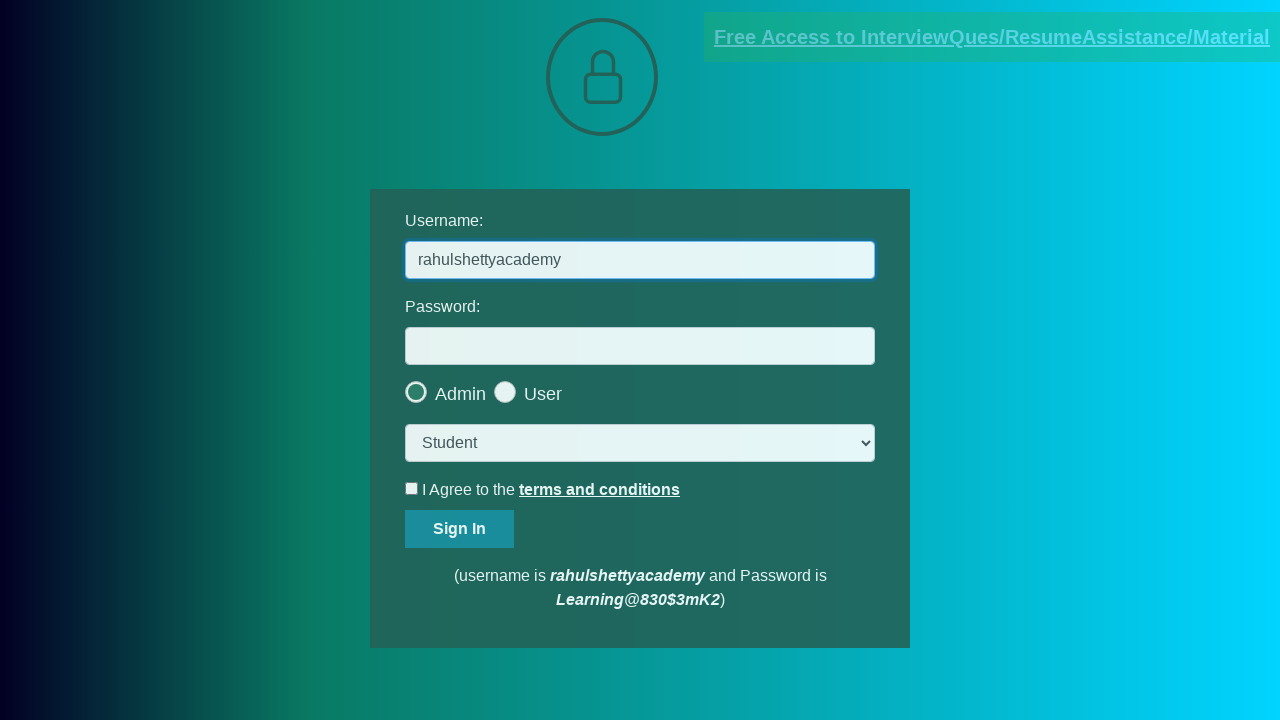